Tests that the Rent-A-Cat page contains Rent and Return buttons

Starting URL: https://cs1632.appspot.com/

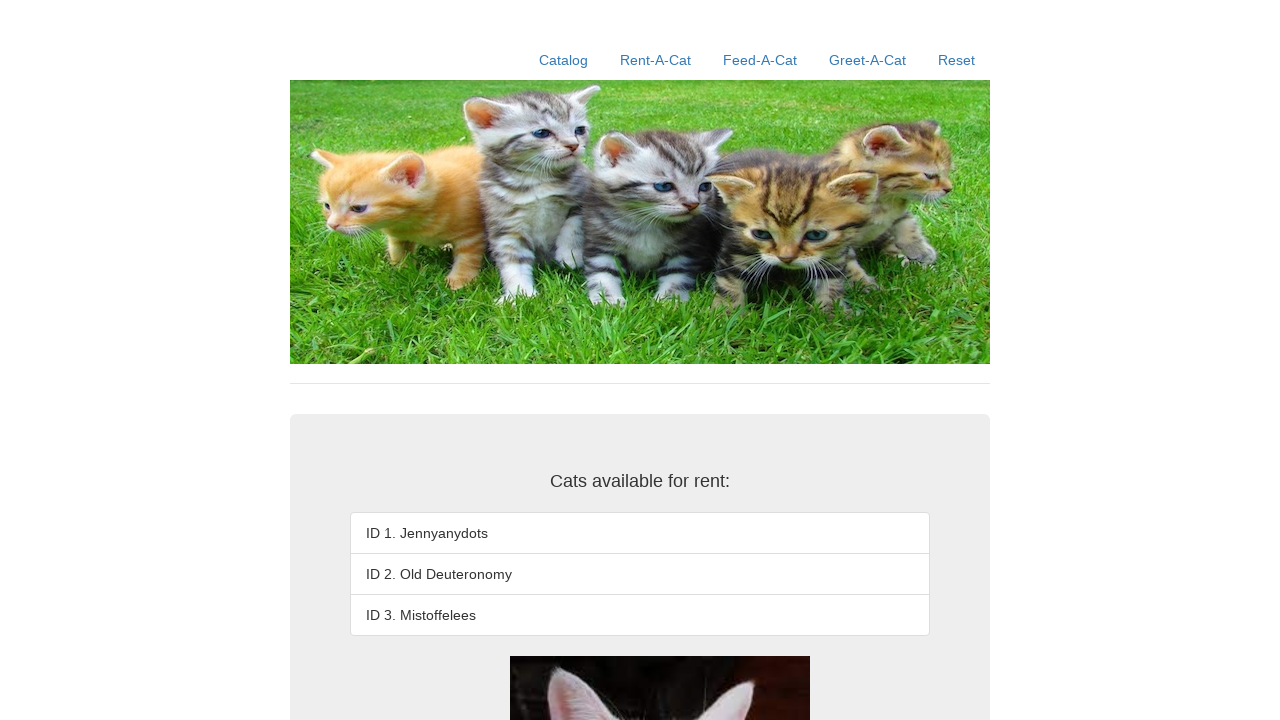

Navigated to Rent-A-Cat homepage
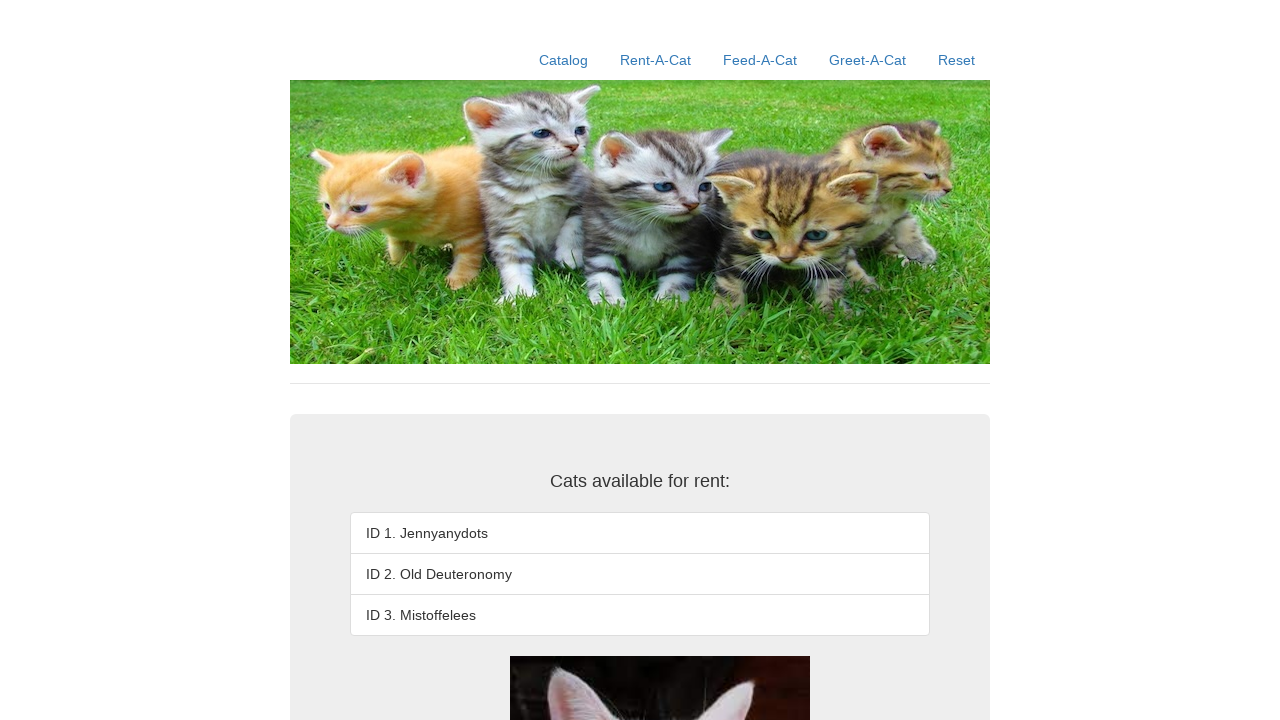

Clicked on Rent-A-Cat link at (656, 60) on a:has-text('Rent-A-Cat')
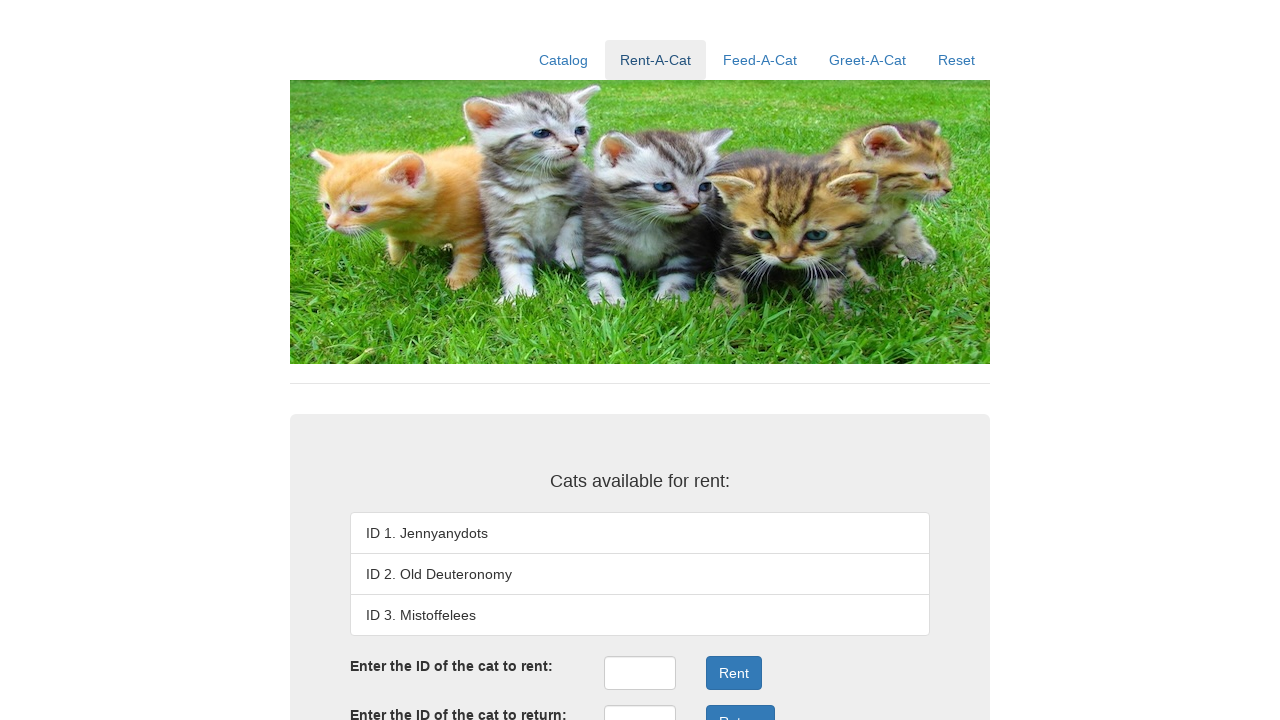

Verified that Rent buttons exist on the page
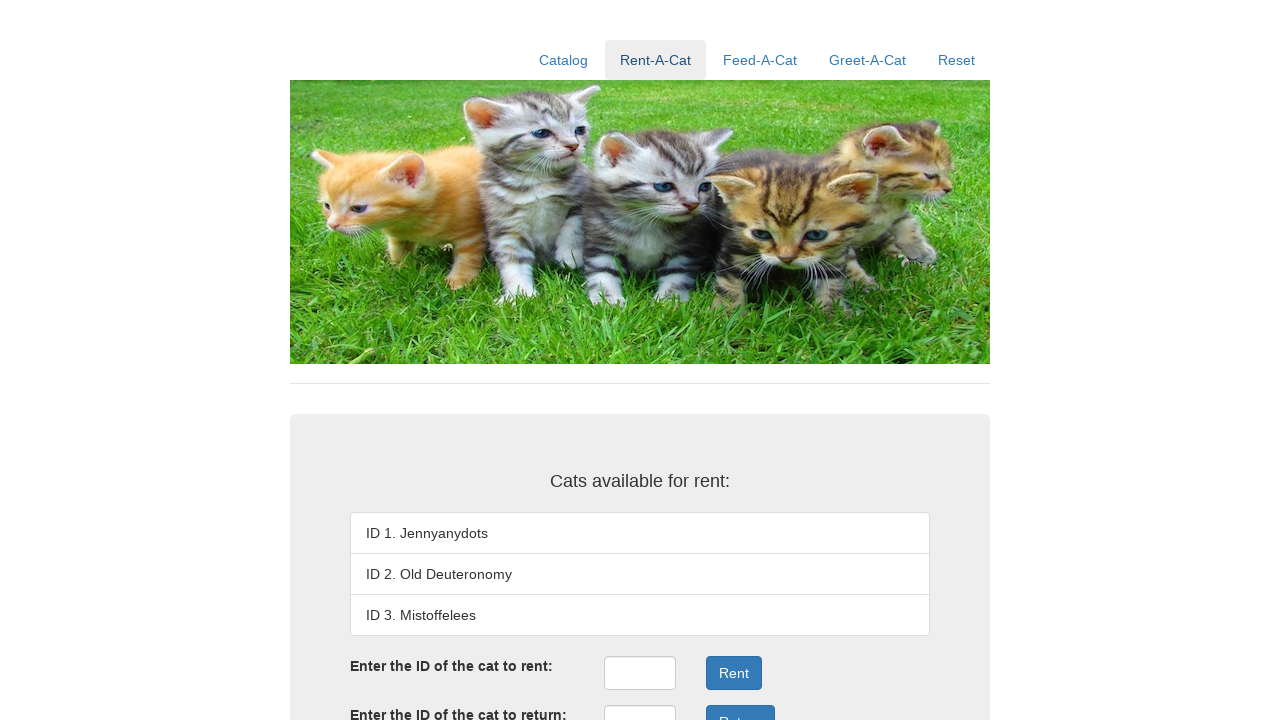

Verified that Return buttons exist on the page
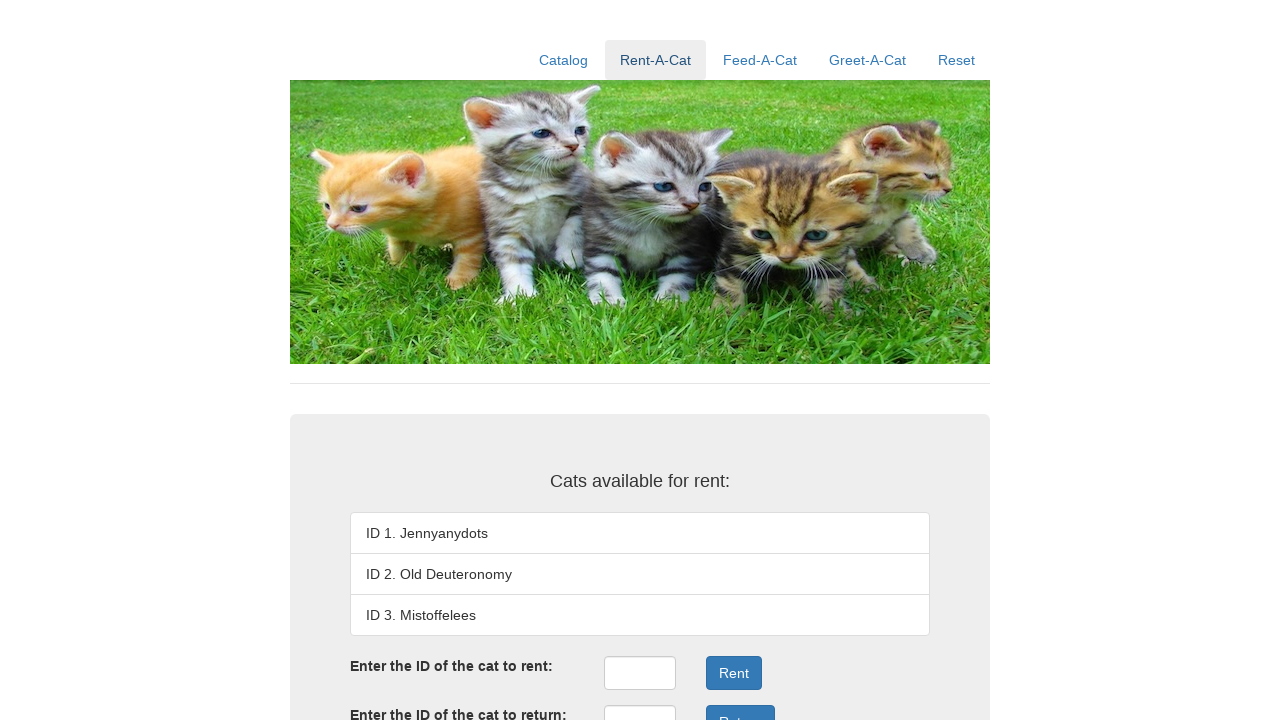

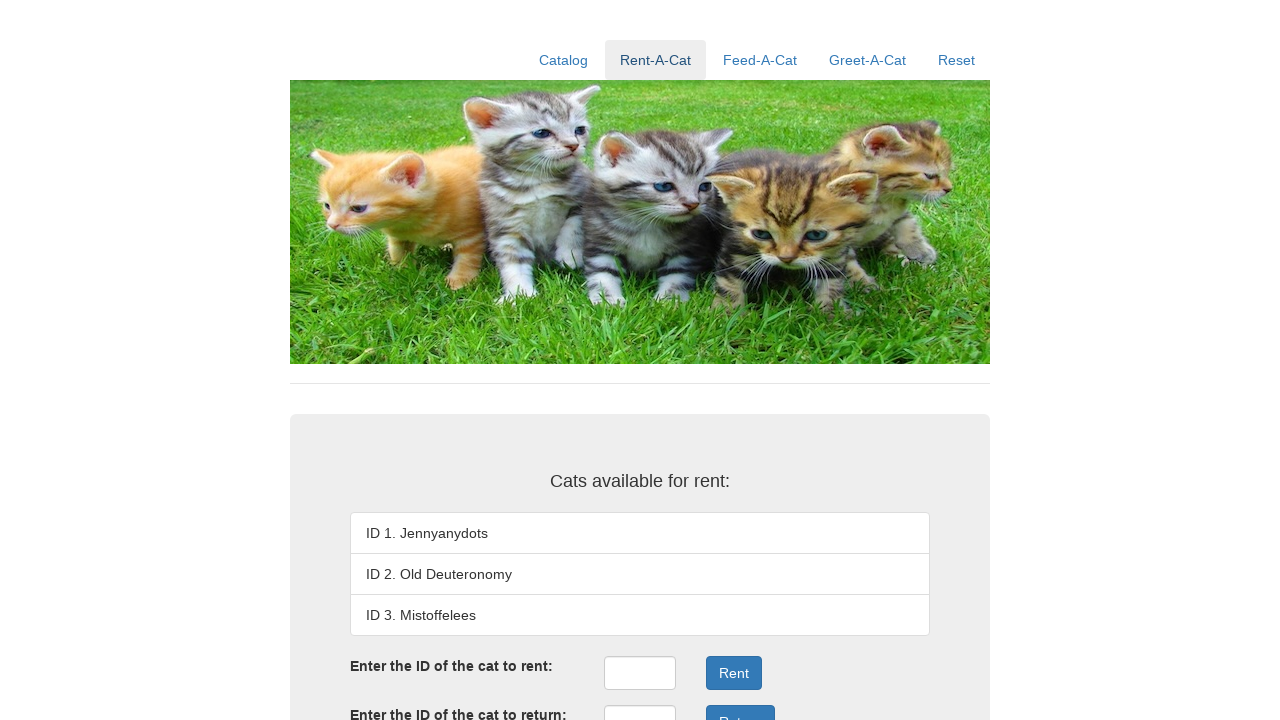